Tests handling of a simple alert by clicking a button to trigger it and accepting the alert

Starting URL: https://demoqa.com/alerts

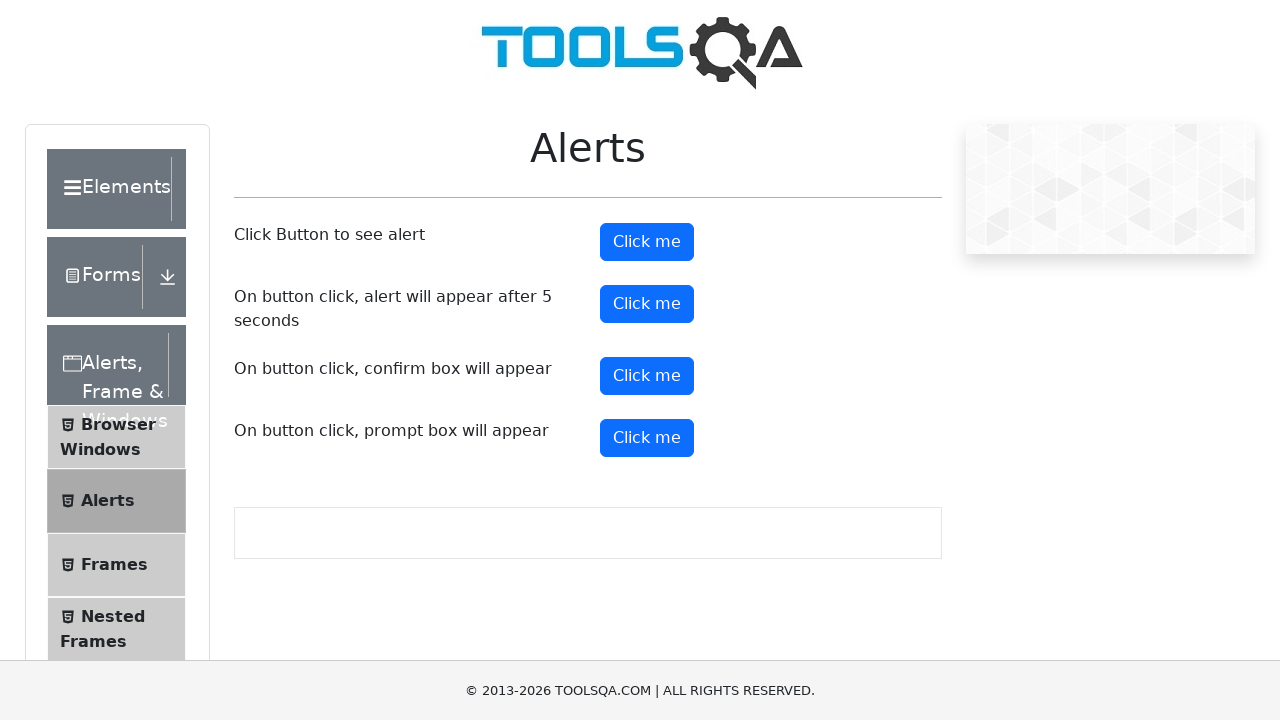

Clicked alert button to trigger simple alert at (647, 242) on xpath=//button[@id='alertButton']
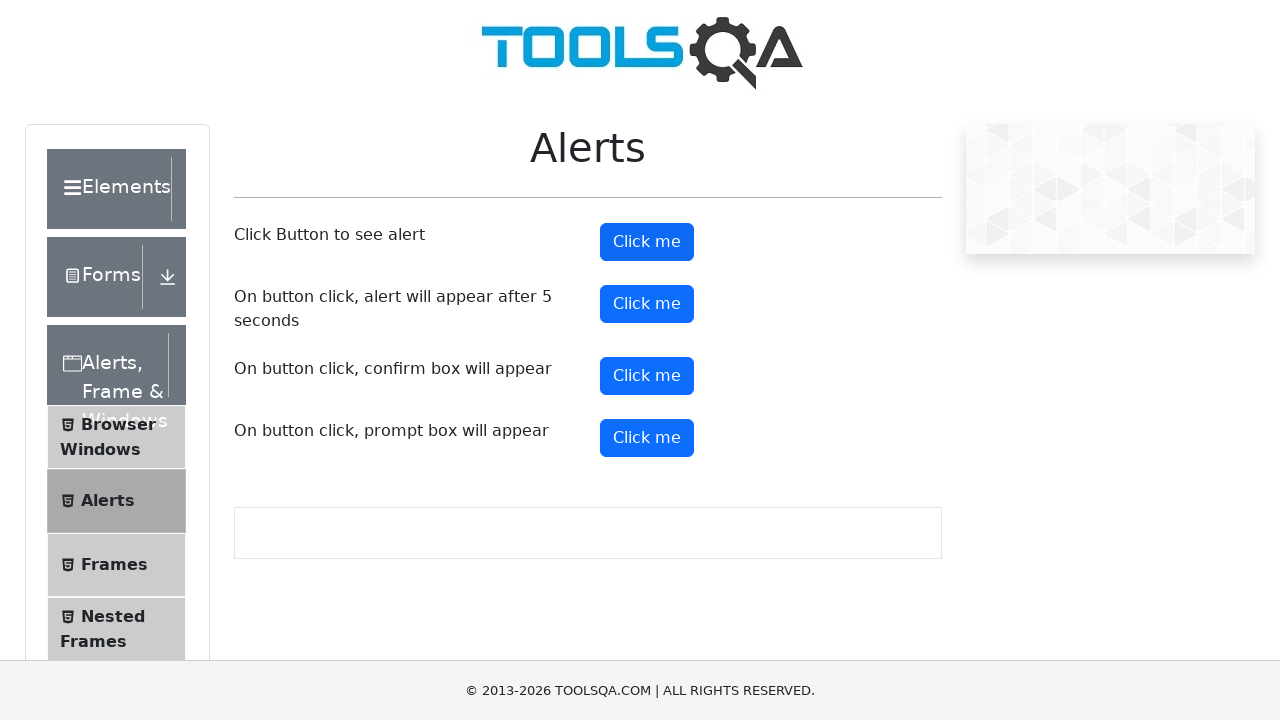

Set up dialog handler to accept alert
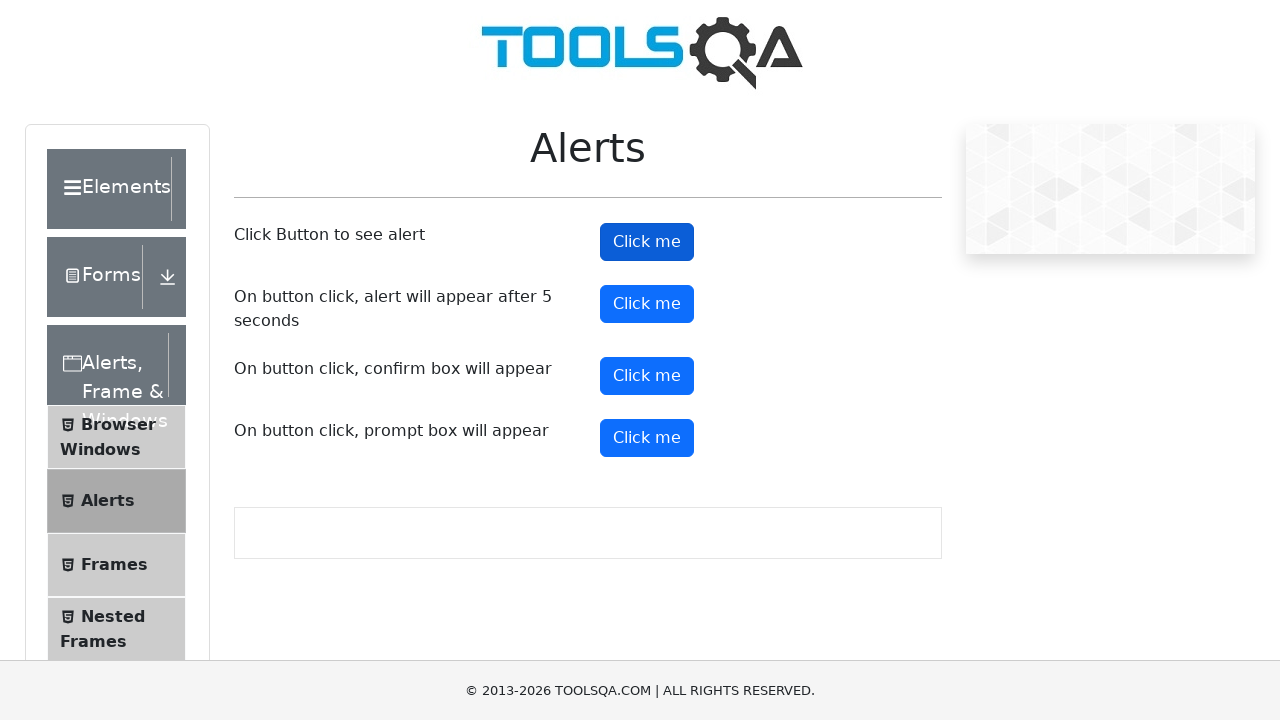

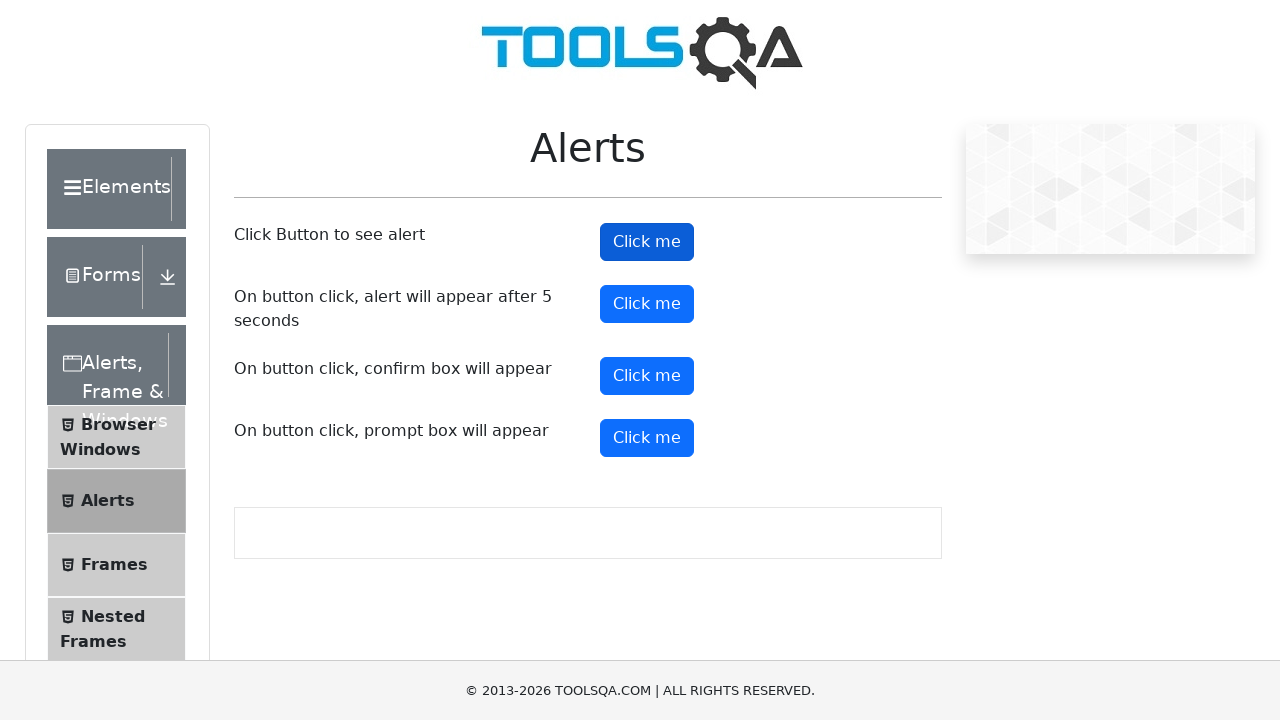